Tests explicit wait functionality by clicking a timer button and waiting for a WebDriver text element to become visible

Starting URL: http://seleniumpractise.blogspot.in/2016/08/how-to-use-explicit-wait-in-selenium.html

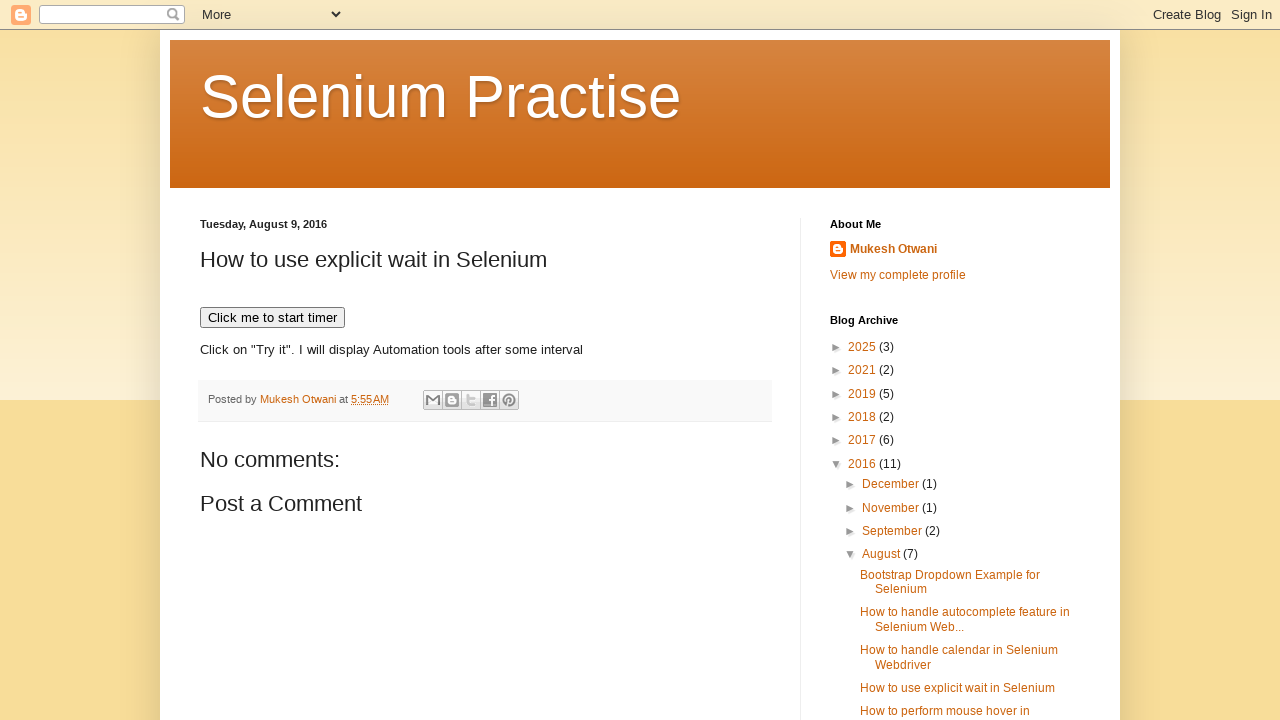

Navigated to explicit wait test page
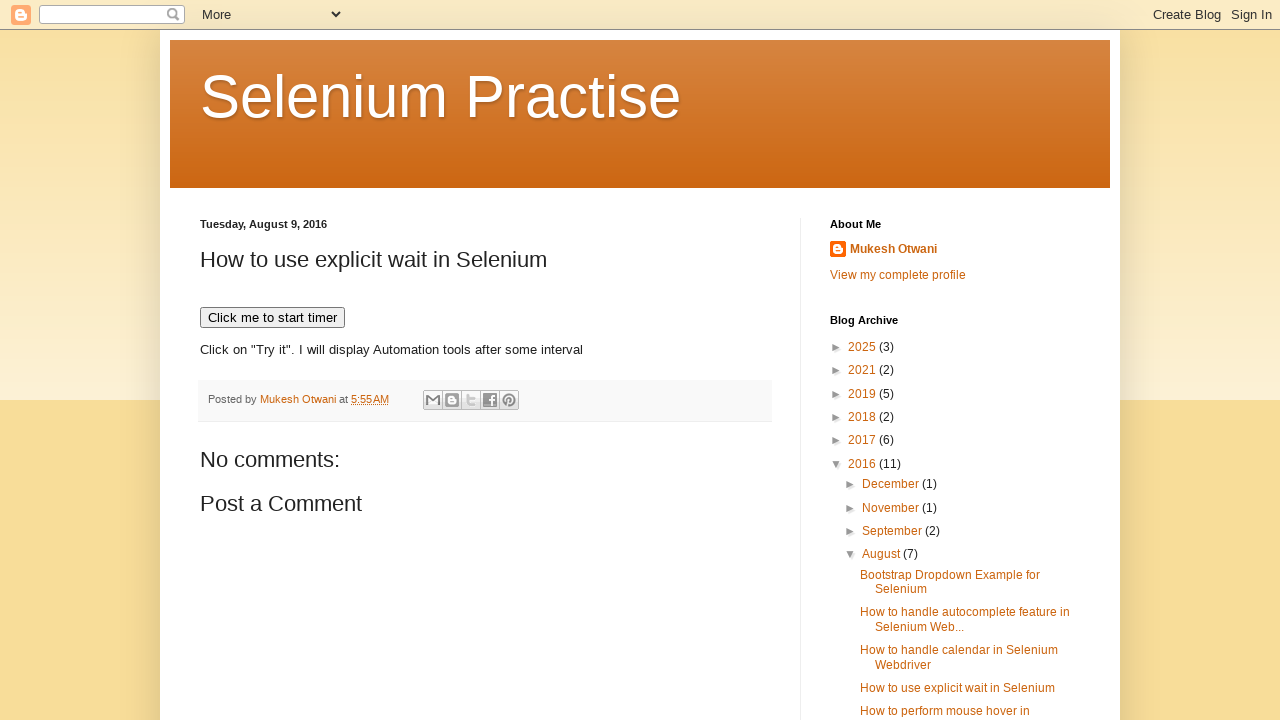

Clicked timer button to start the timer at (272, 318) on xpath=//button[contains(text(), 'Click me to start timer')]
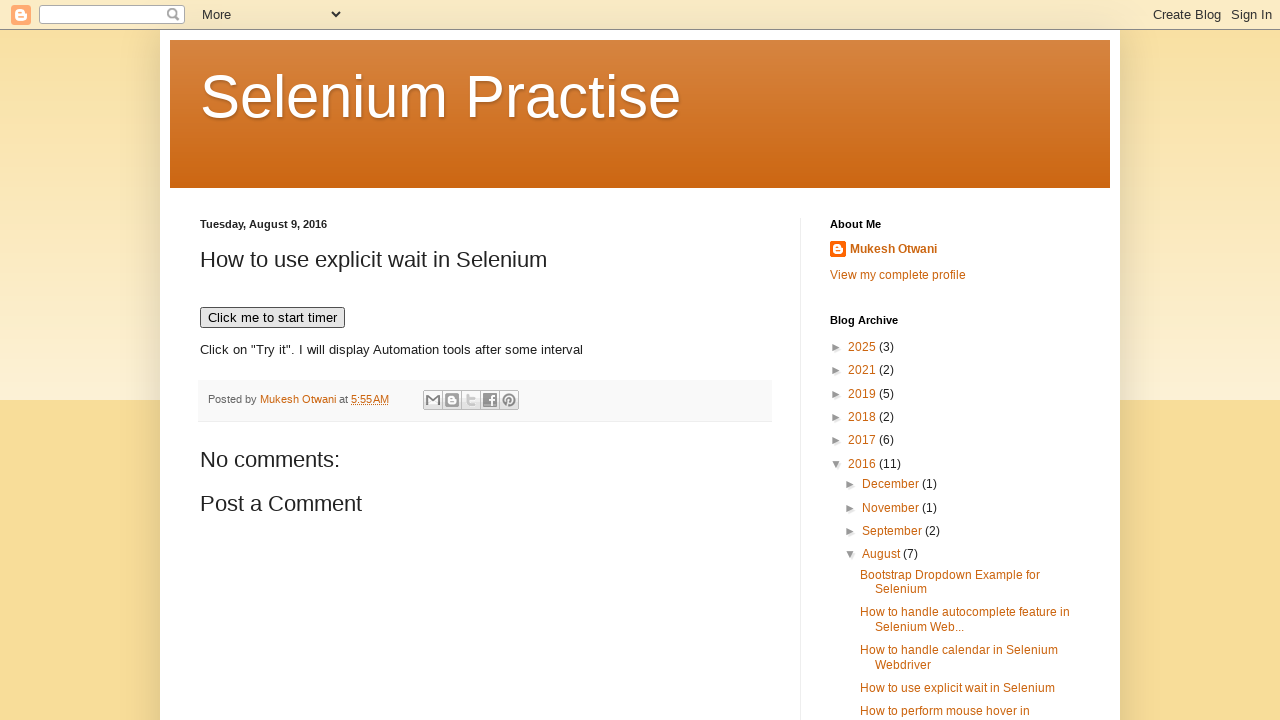

WebDriver text element became visible after explicit wait
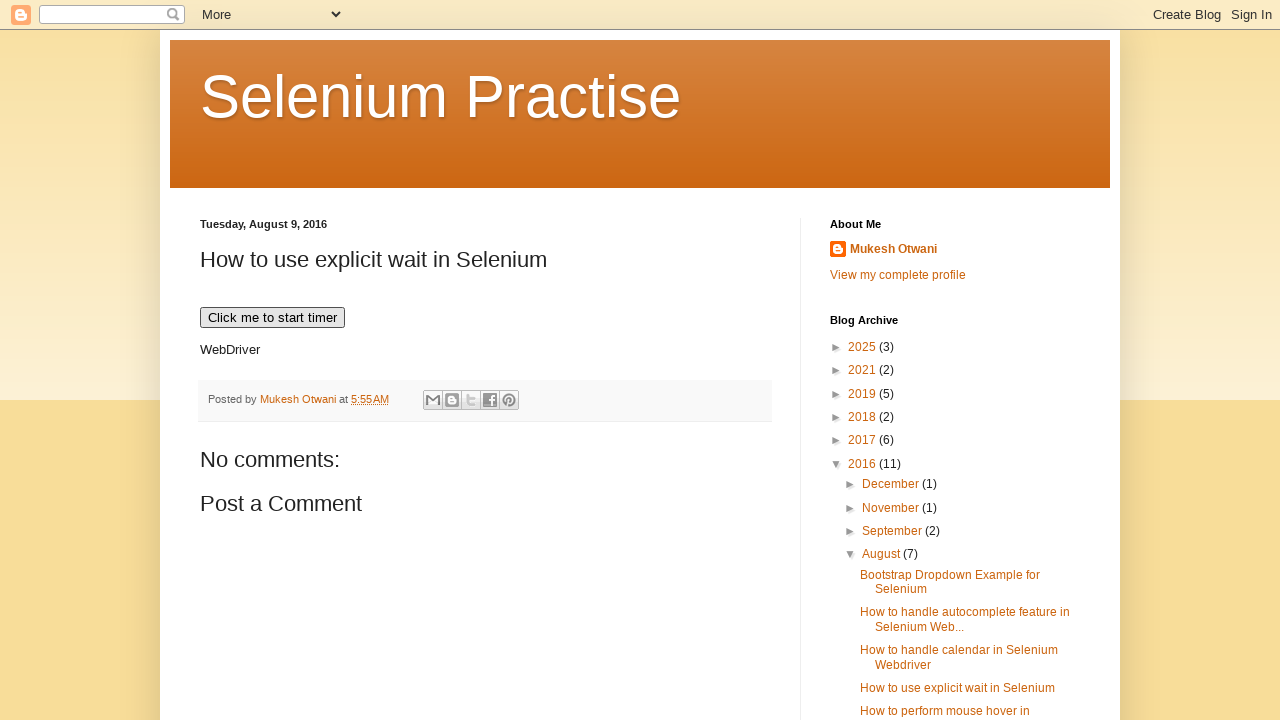

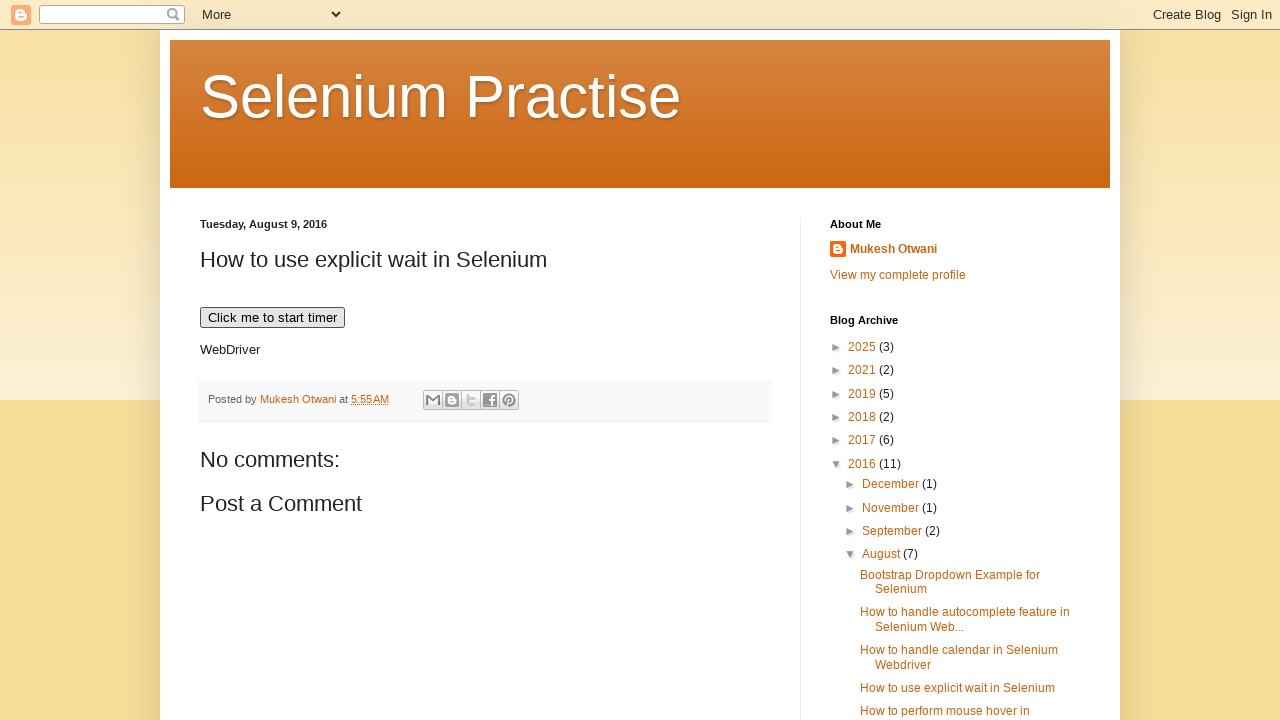